Tests dynamic loading of a hidden element by clicking a start button, waiting for loading to complete, and verifying the hidden element becomes visible with expected text.

Starting URL: https://the-internet.herokuapp.com/dynamic_loading/1

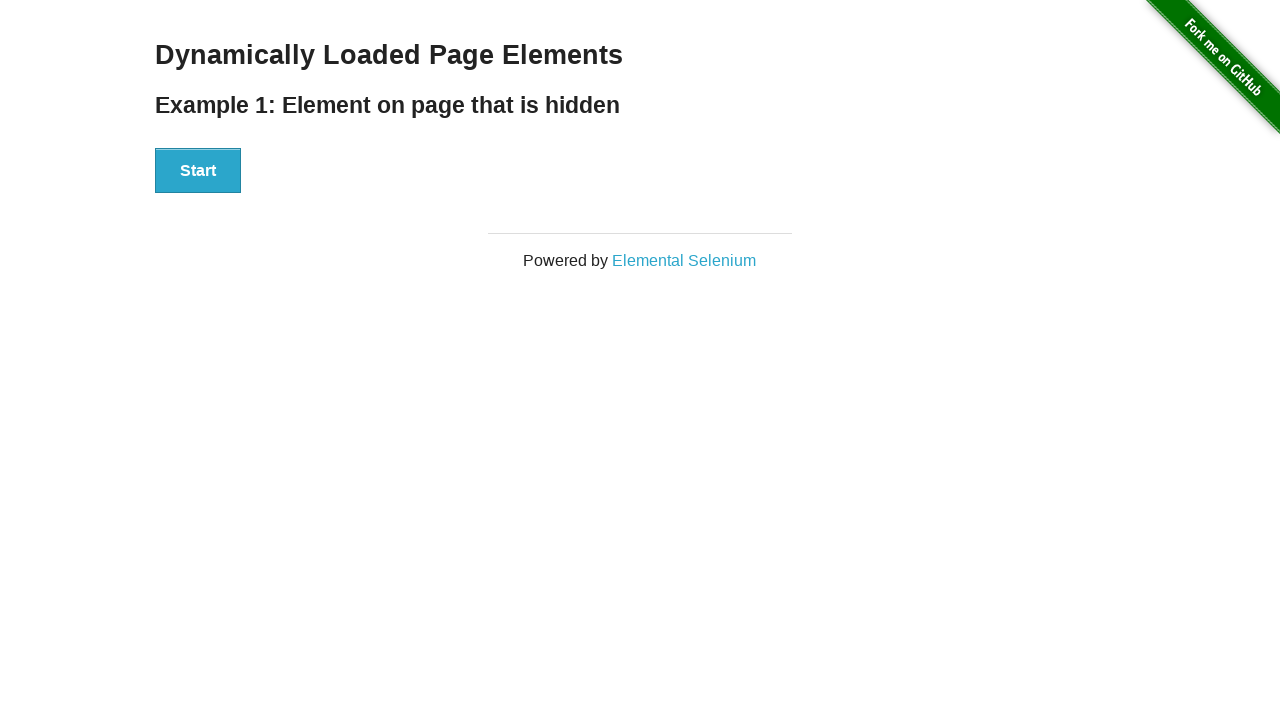

Verified start button is visible
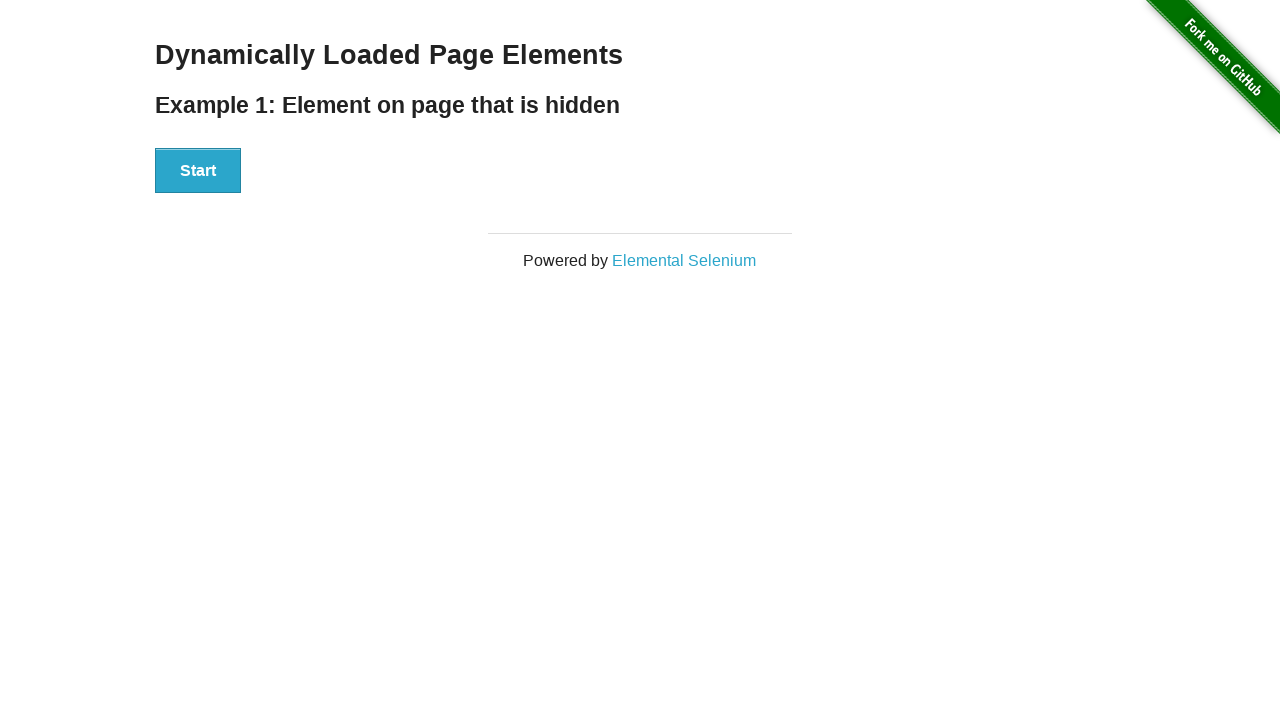

Clicked the start button to initiate dynamic loading at (198, 171) on #start button
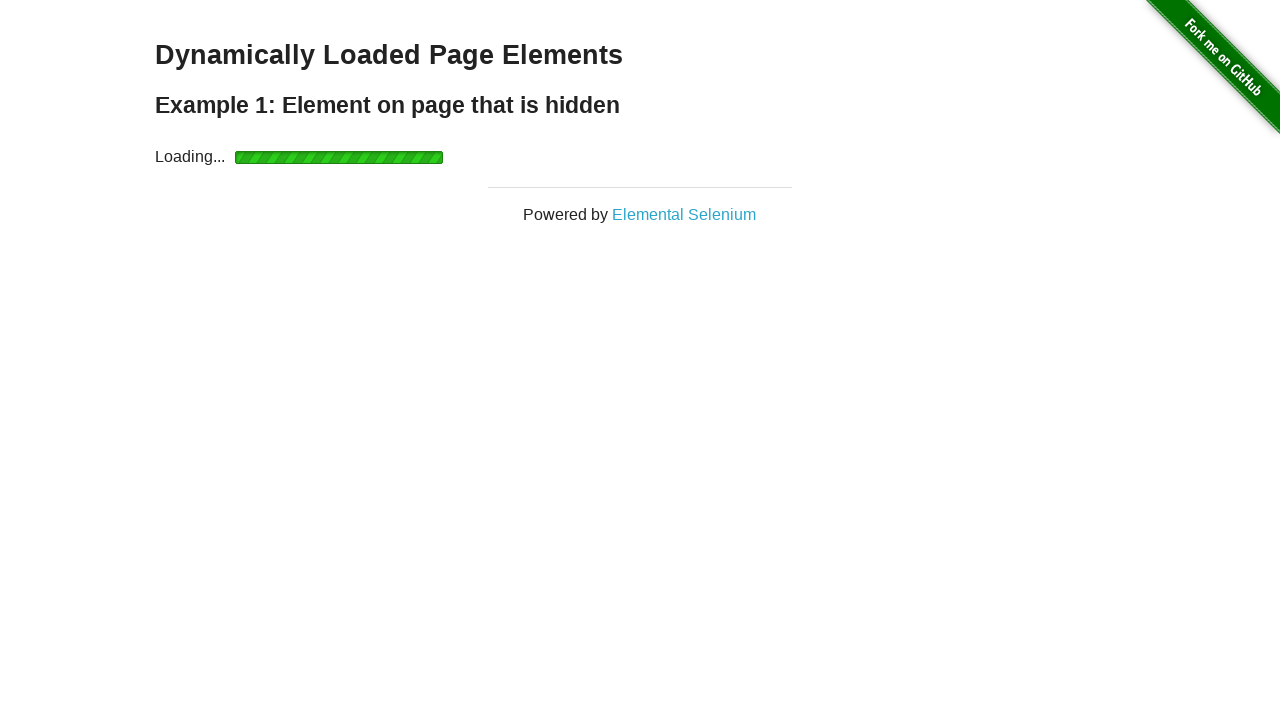

Loading indicator disappeared, loading completed
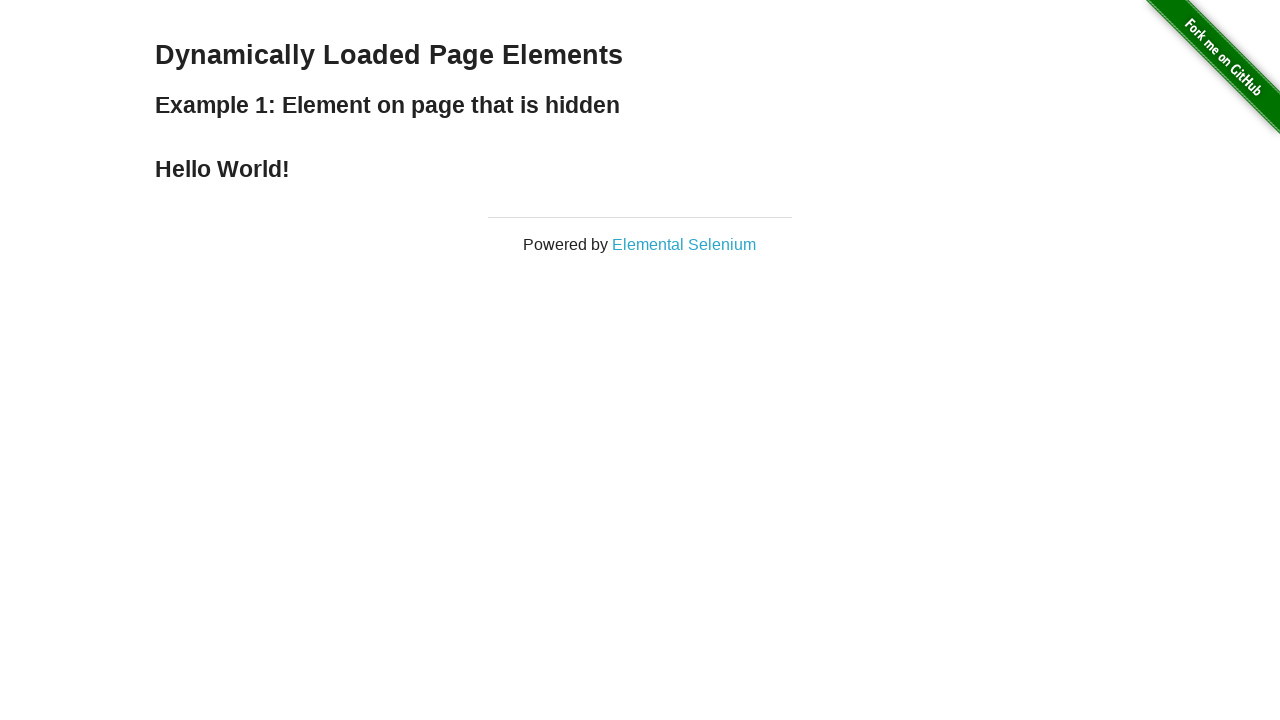

Hidden element became visible with expected heading text
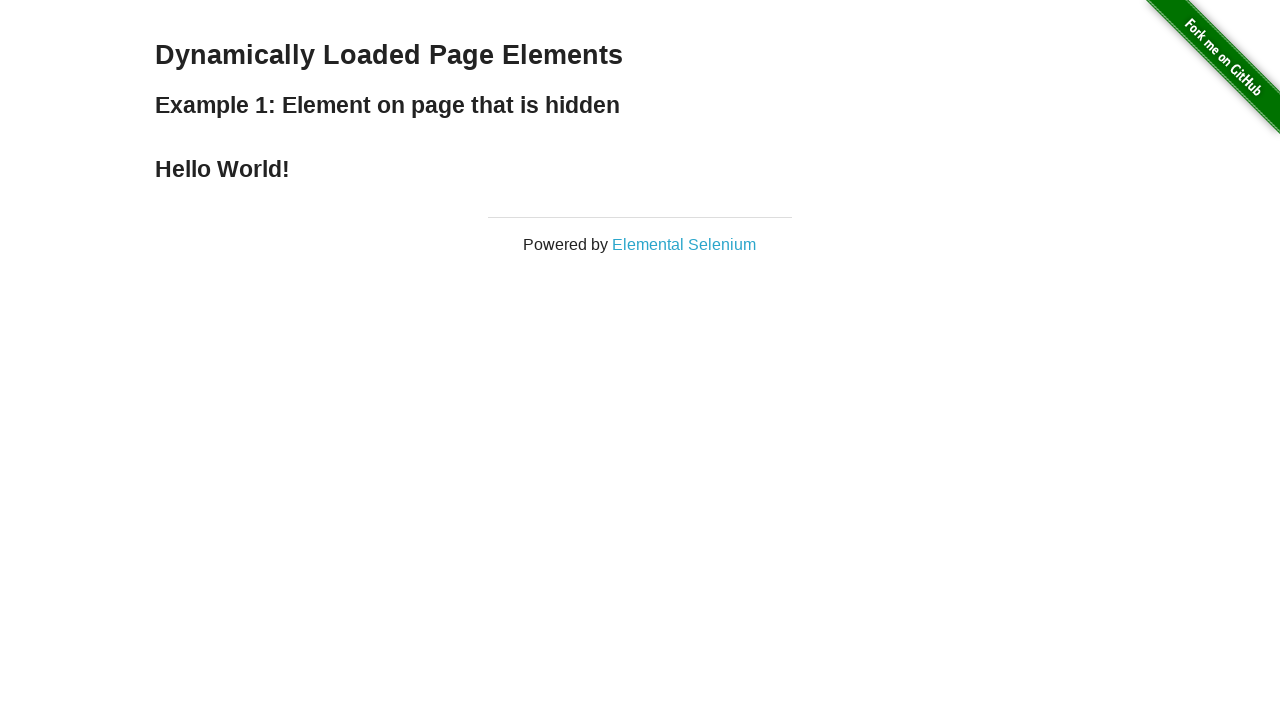

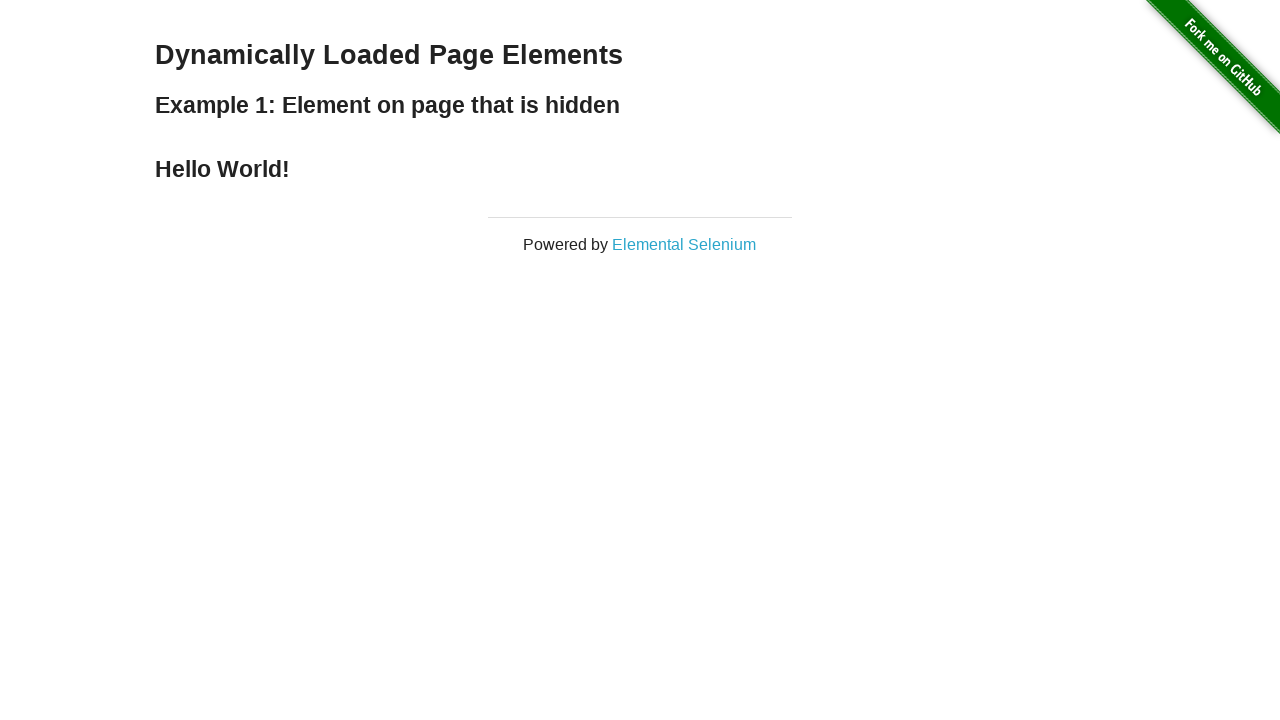